Tests adding a product to the shopping cart by clicking the buy button on a product and verifying it appears in the cart

Starting URL: https://bstackdemo.com/

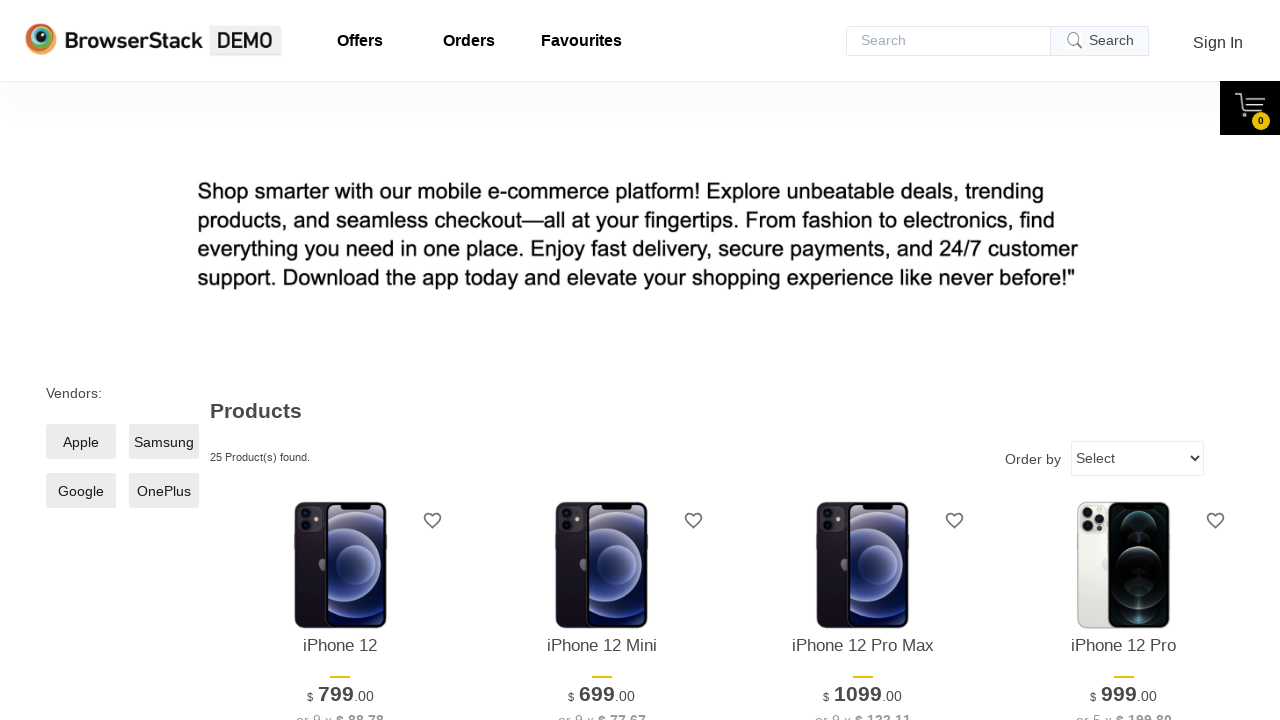

Waited for product items to be visible on the page
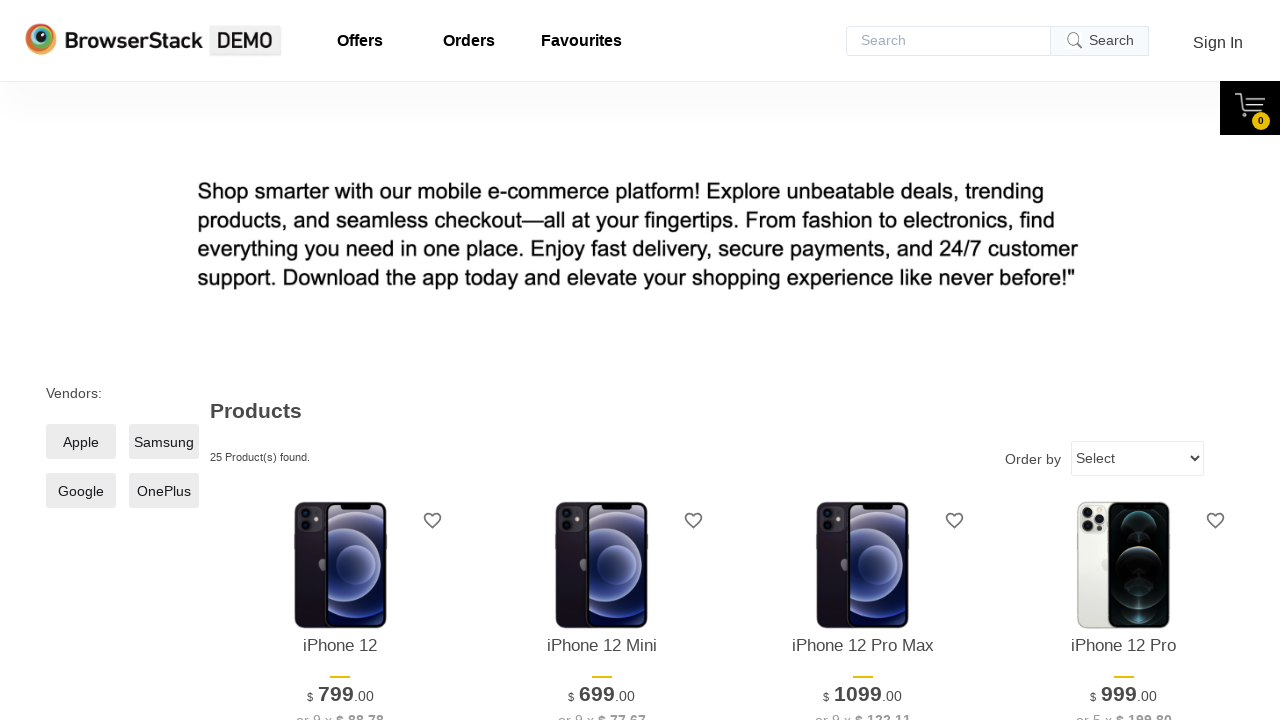

Retrieved product title: iPhone 12
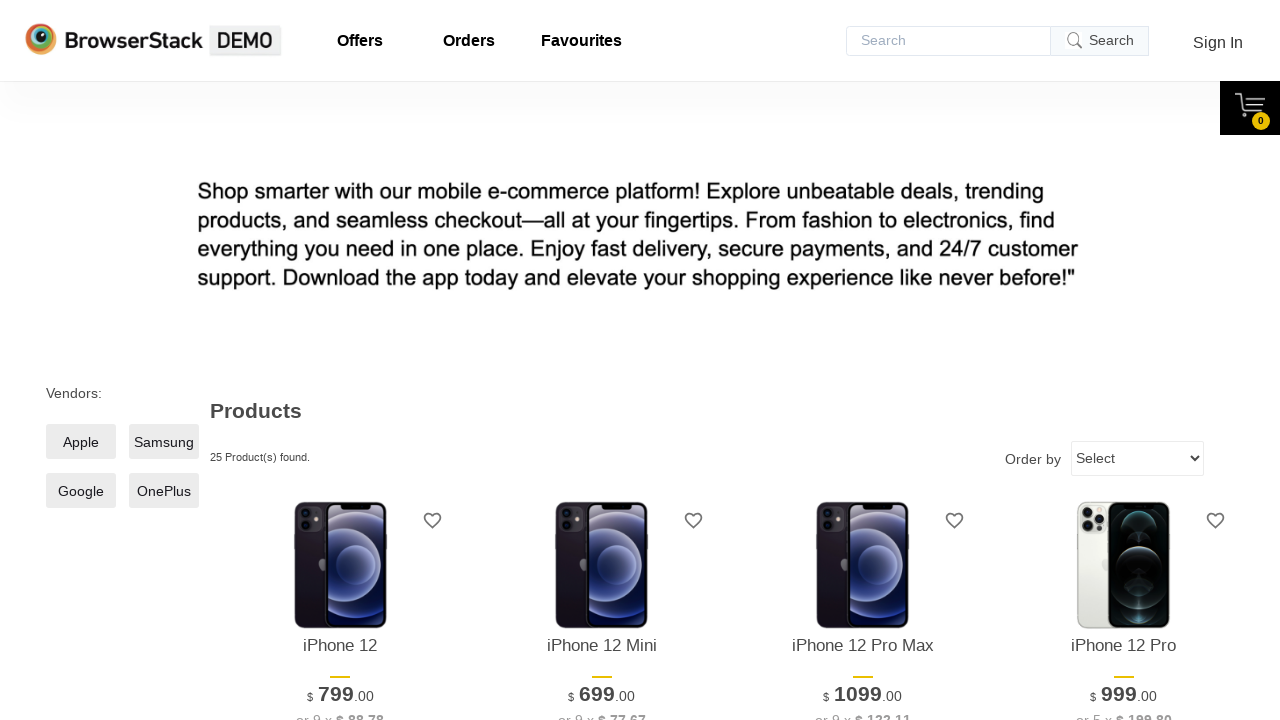

Clicked the buy button on the first product at (340, 361) on #\31 > .shelf-item__buy-btn
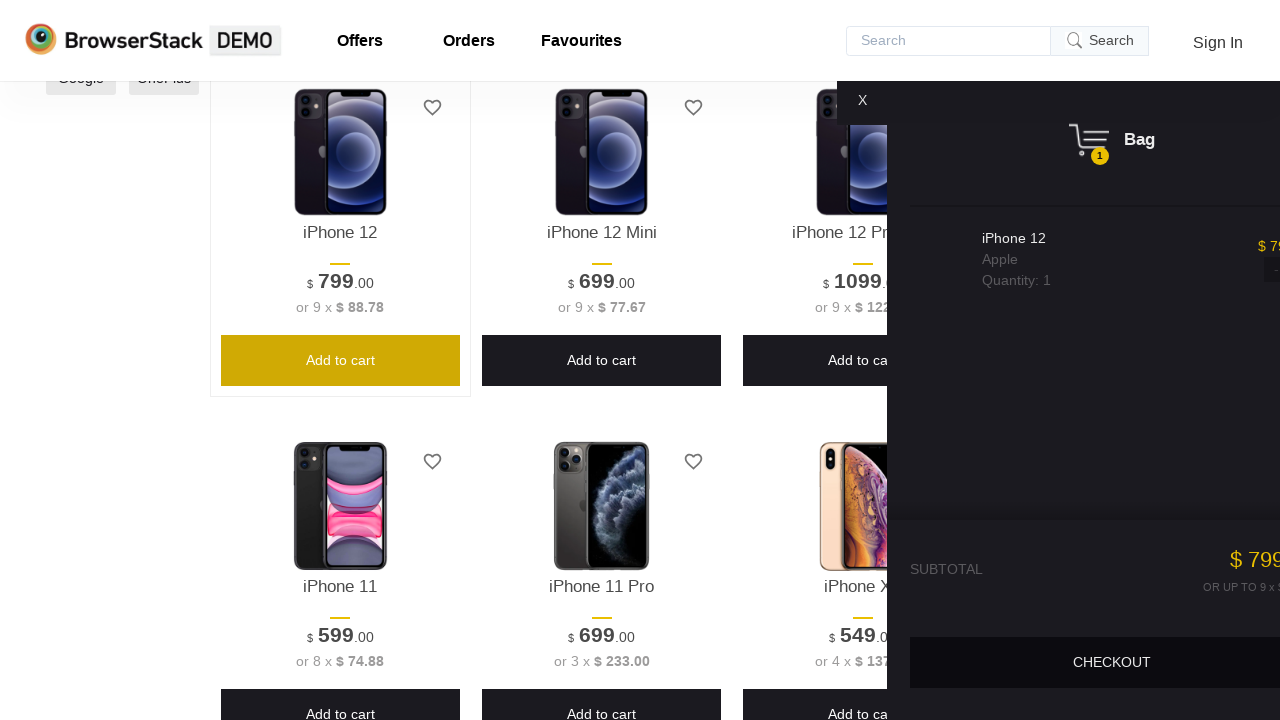

Waited for product to appear in the cart
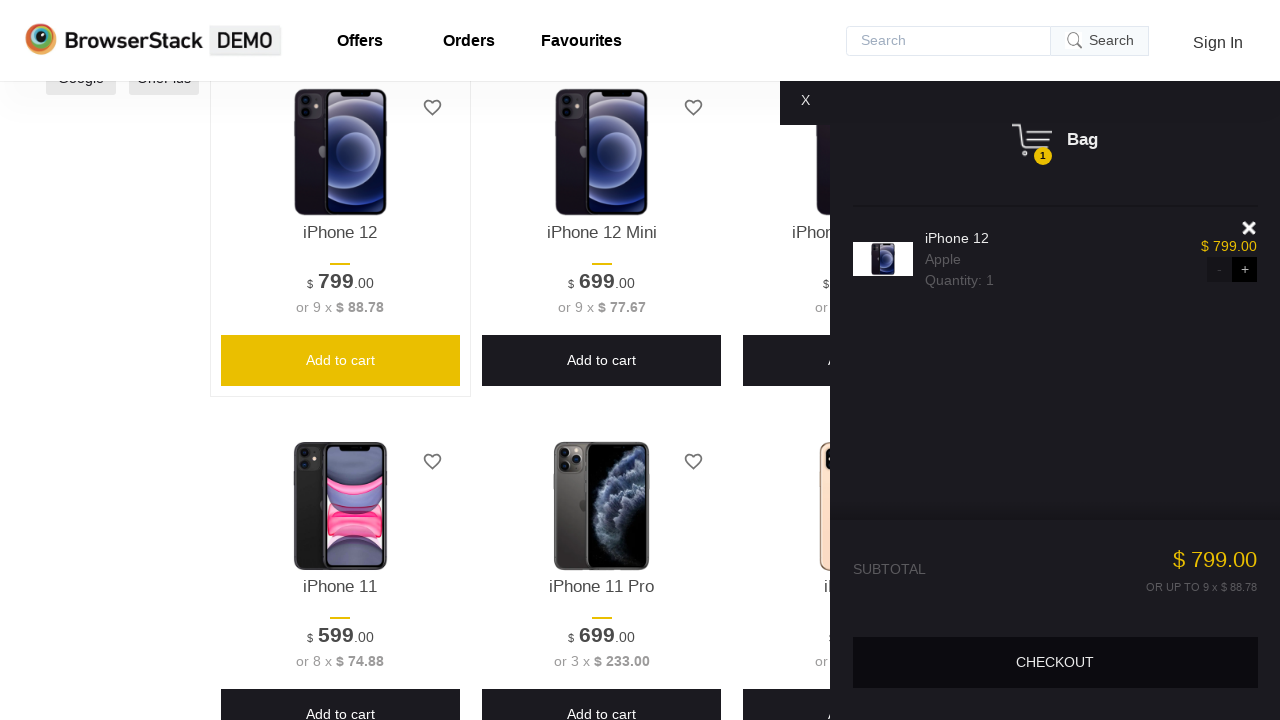

Verified product in cart: iPhone 12
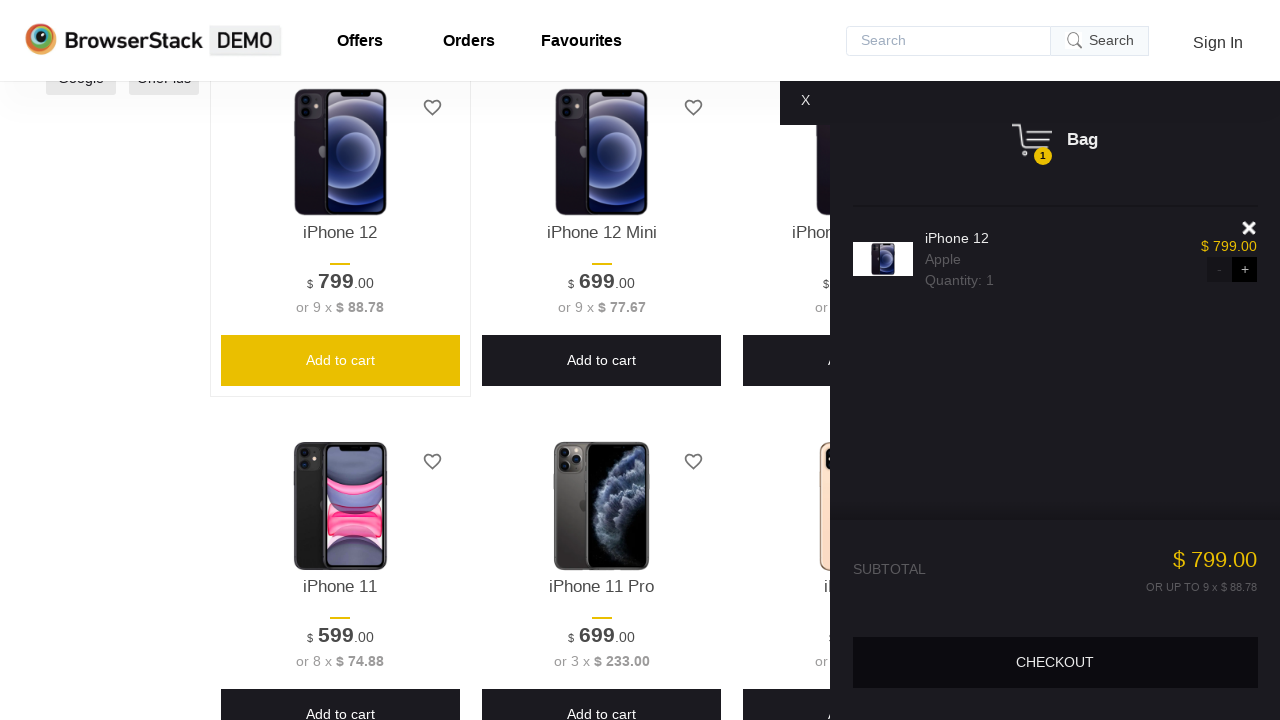

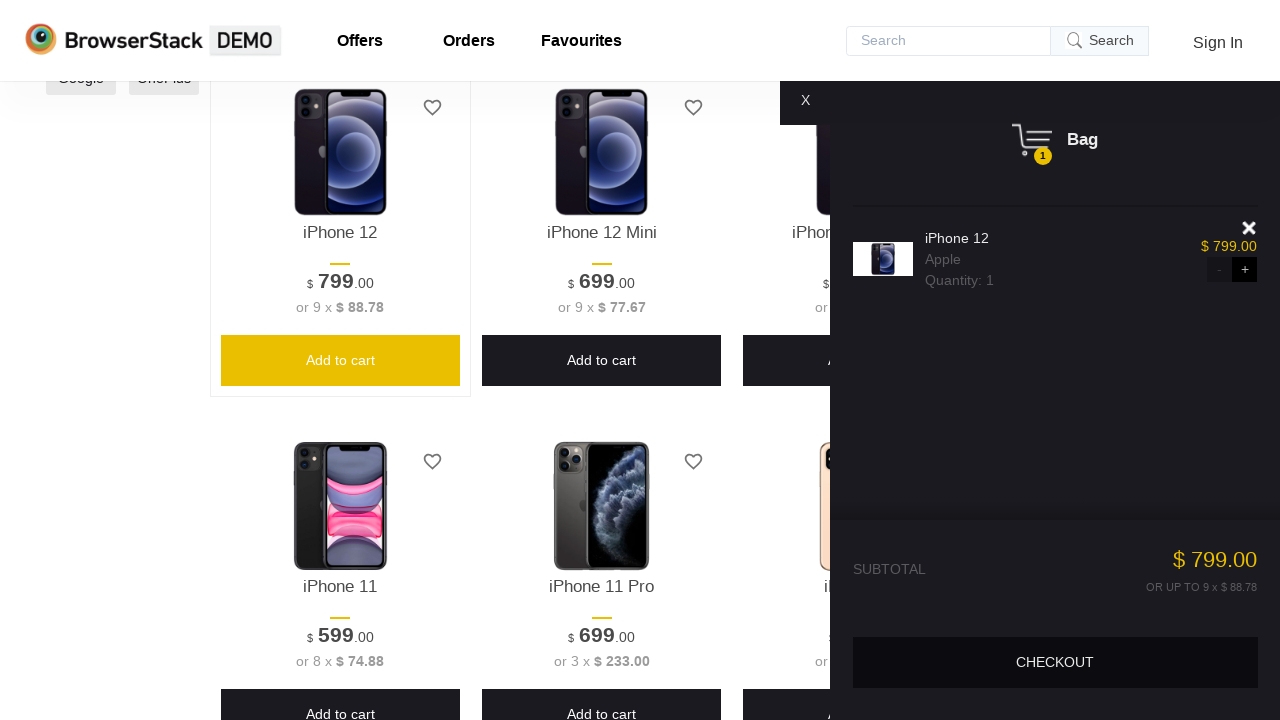